Tests the email subscription input field on automationexercise.com by entering an email address into the email input field.

Starting URL: https://automationexercise.com/

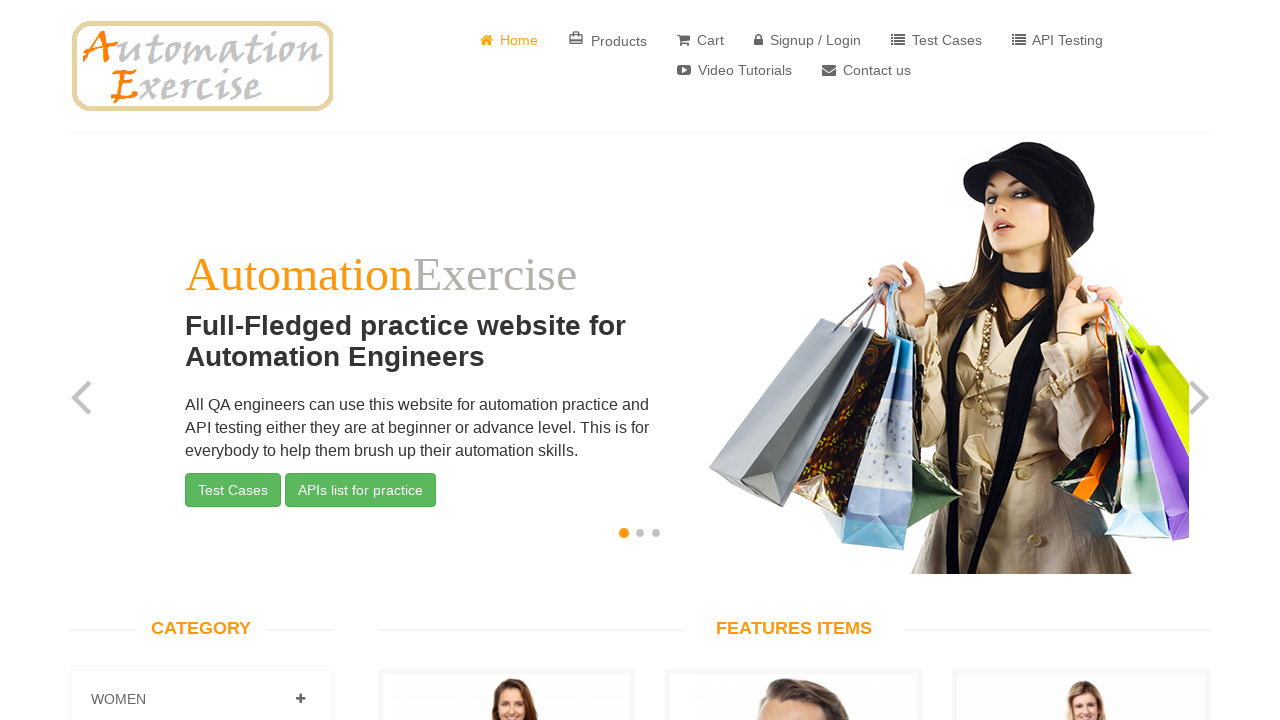

Filled email subscription input field with 'test_user@example.com' on input[type='email']
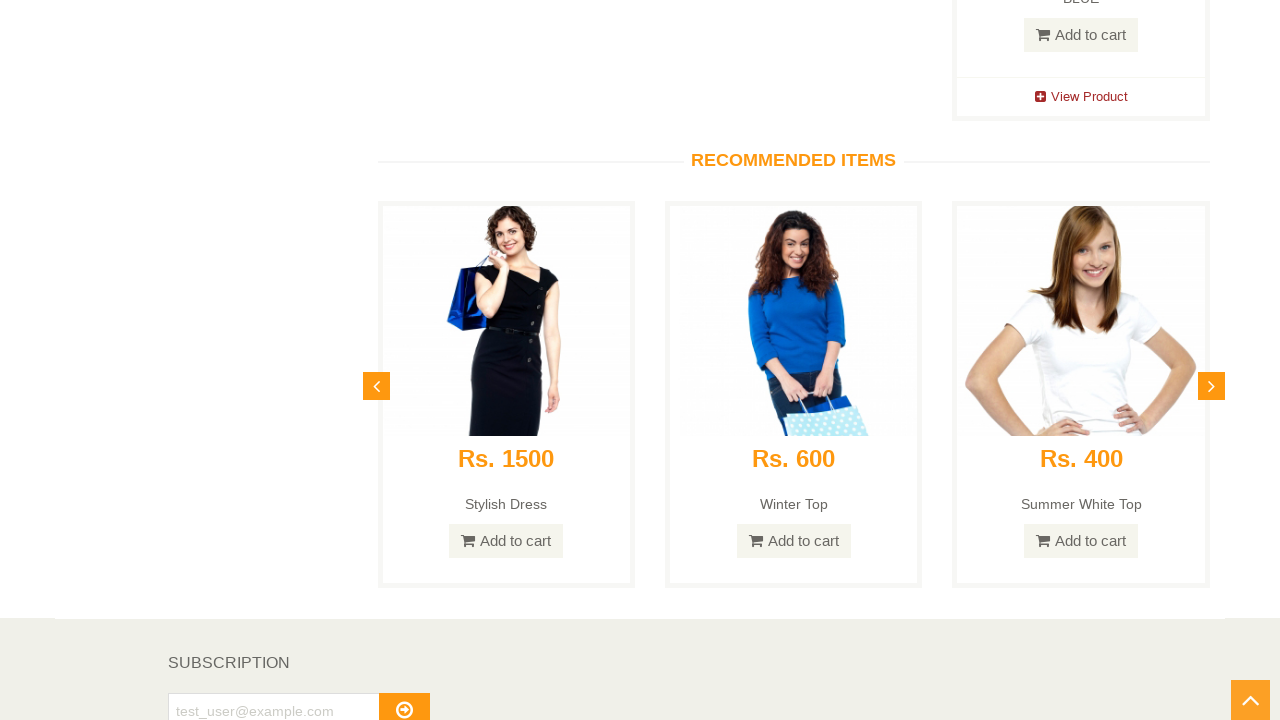

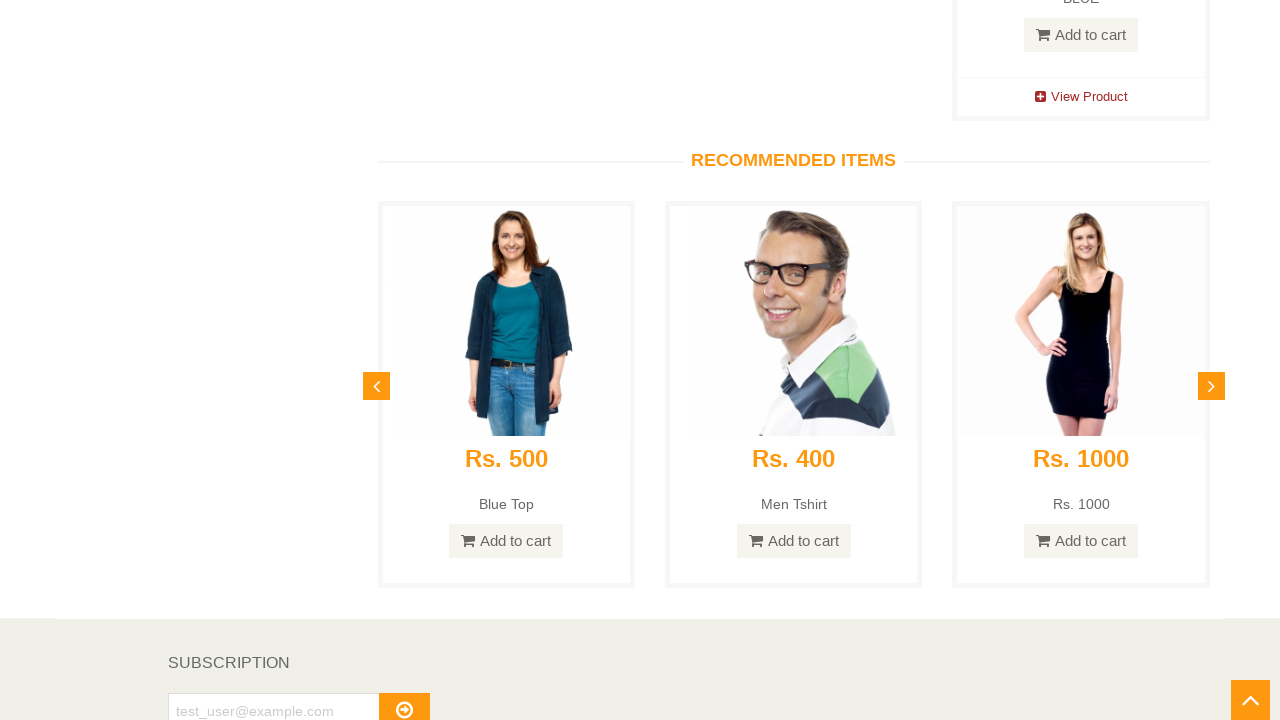